Tests sending text to a JavaScript prompt by clicking the third button, entering a name in the prompt, accepting it, and verifying the name appears in the result

Starting URL: https://the-internet.herokuapp.com/javascript_alerts

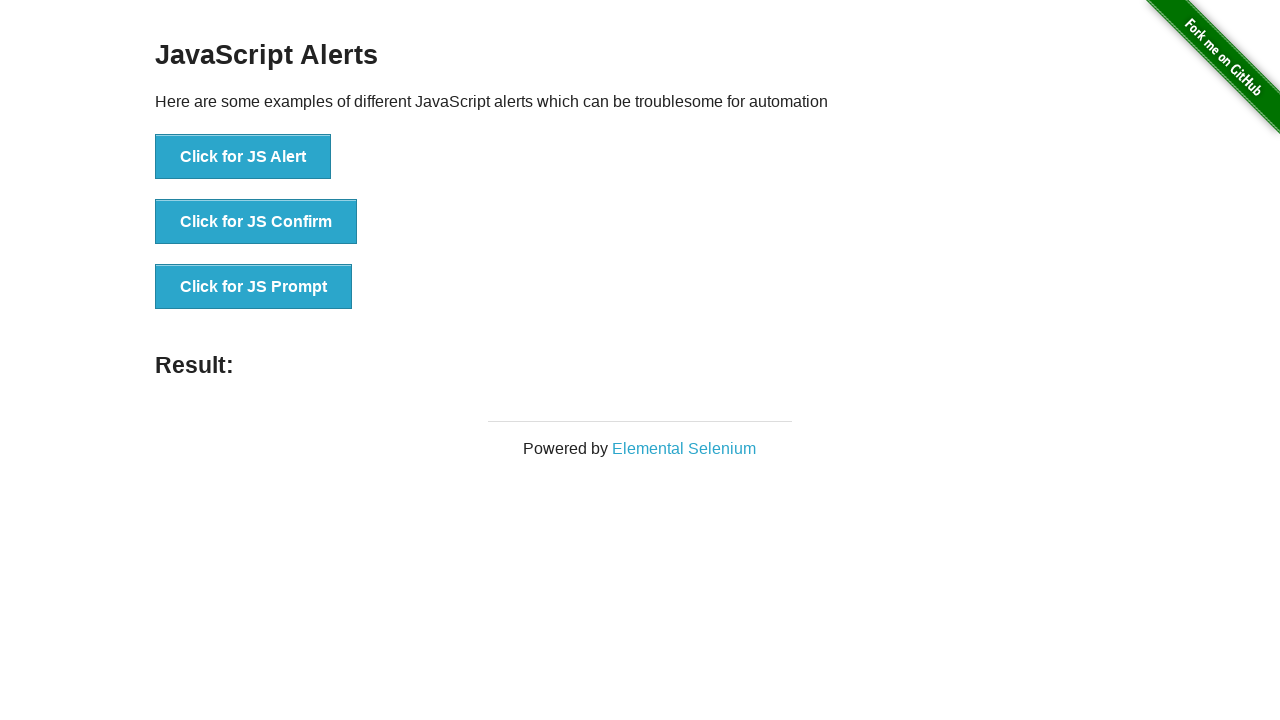

Set up dialog handler to accept prompt with 'Jennifer'
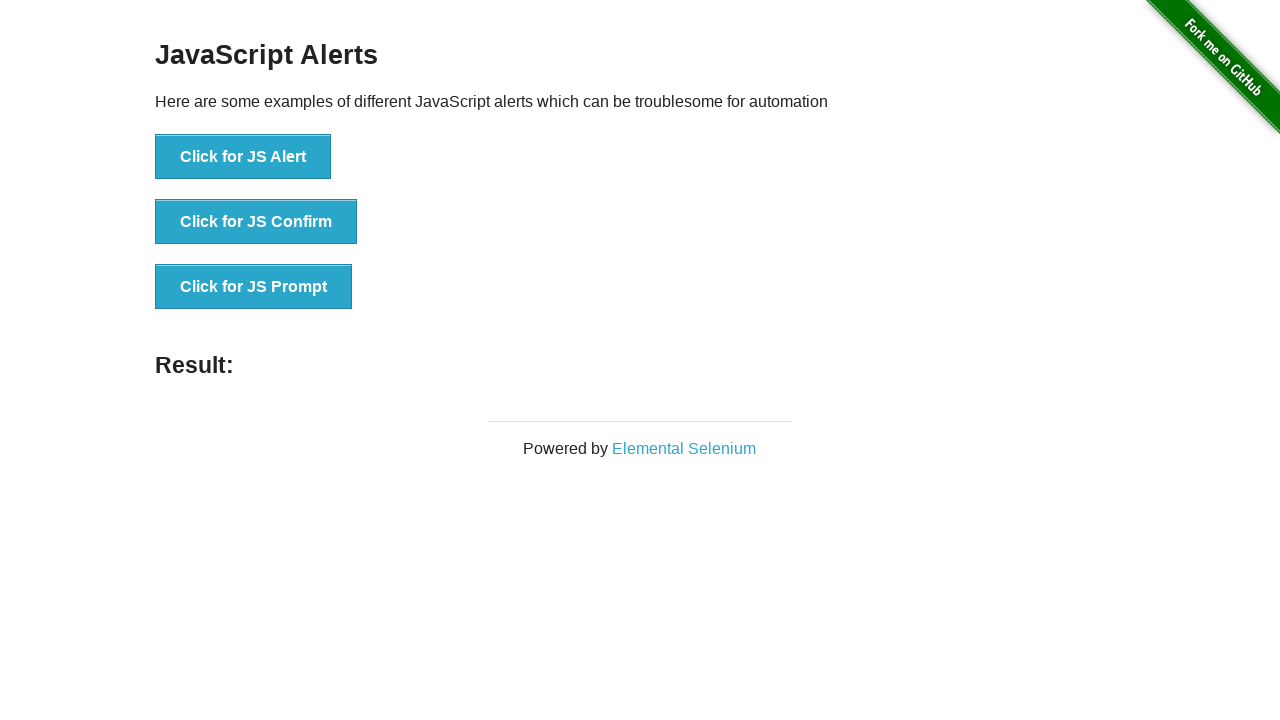

Clicked the third button to trigger JavaScript prompt at (254, 287) on button[onclick='jsPrompt()']
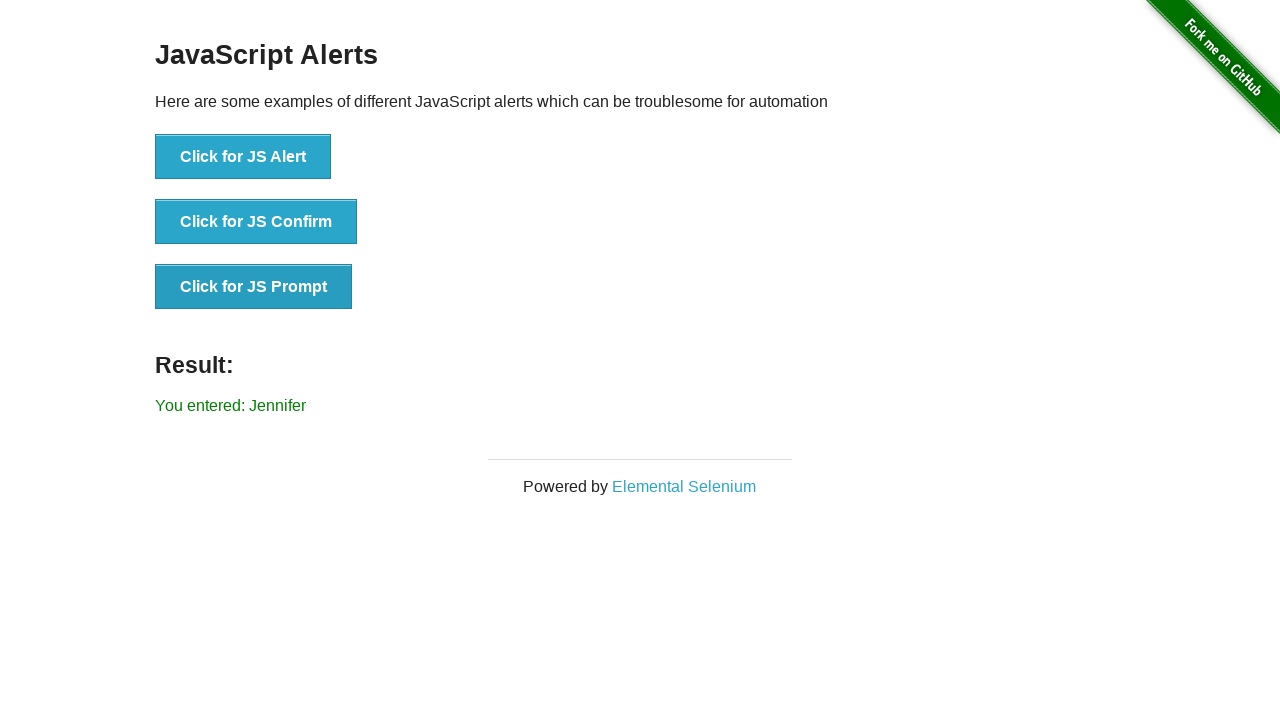

Result element loaded after prompt acceptance
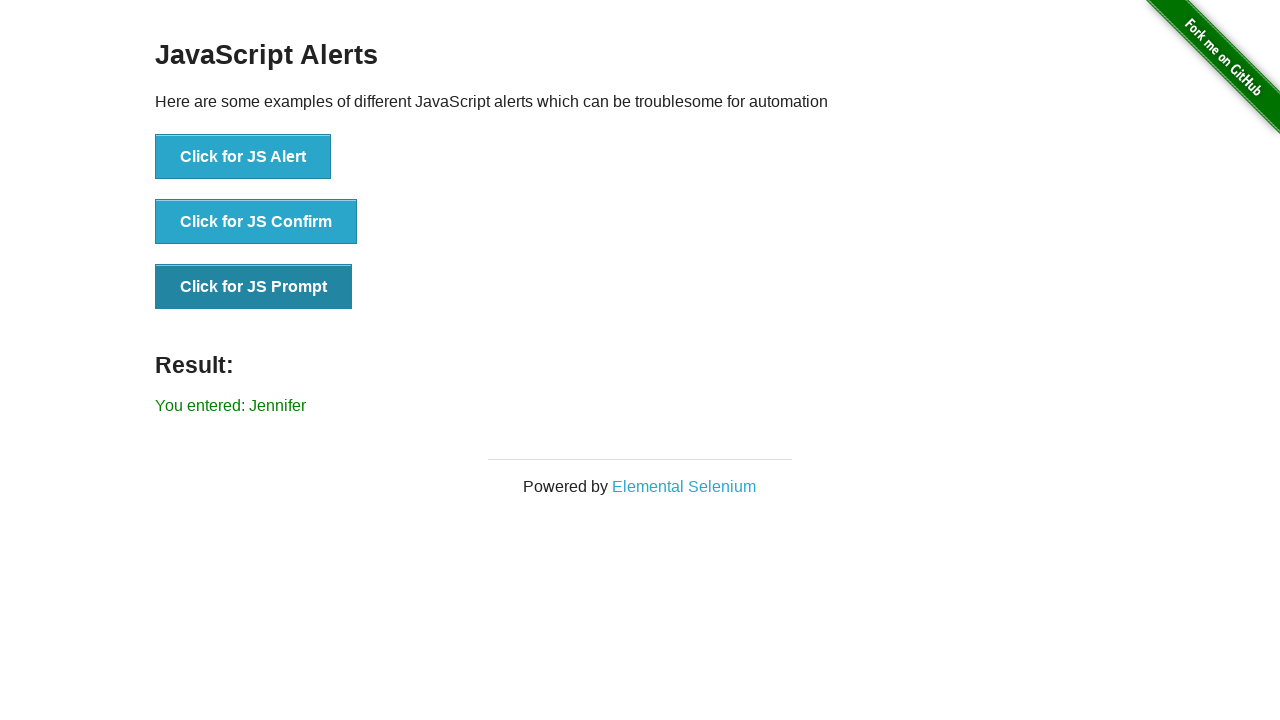

Retrieved result text content
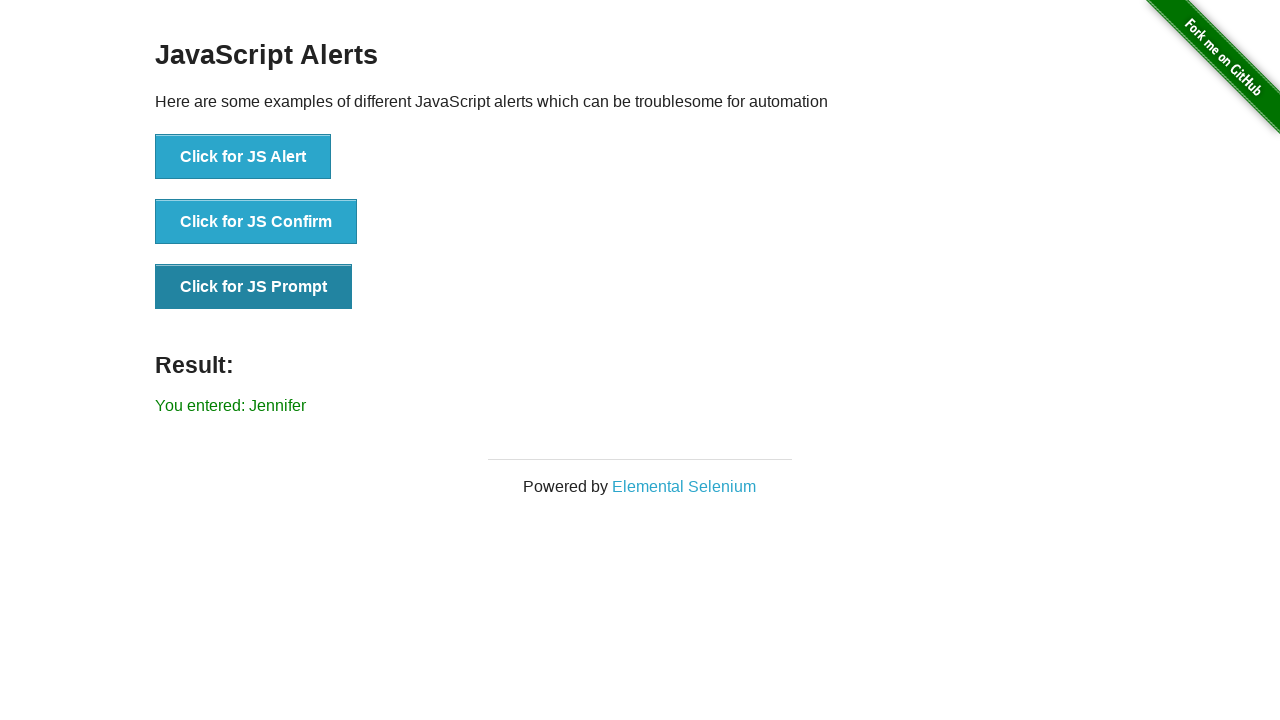

Verified 'Jennifer' appears in result text
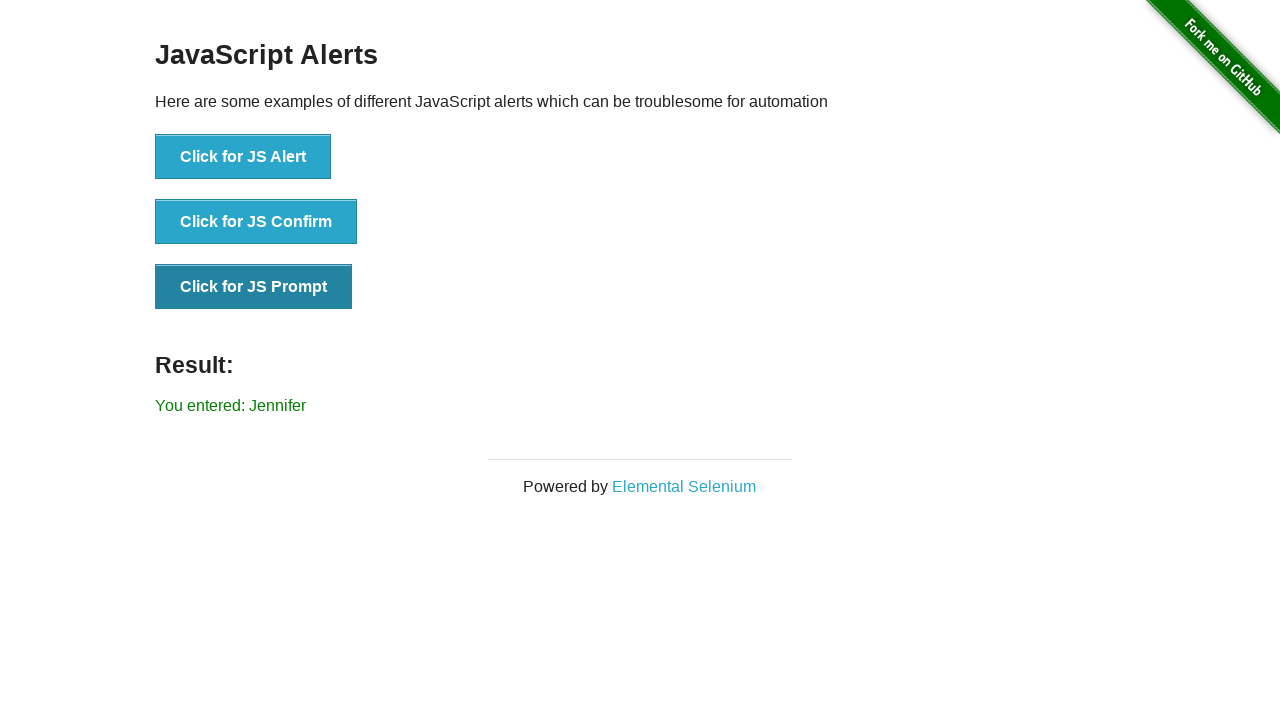

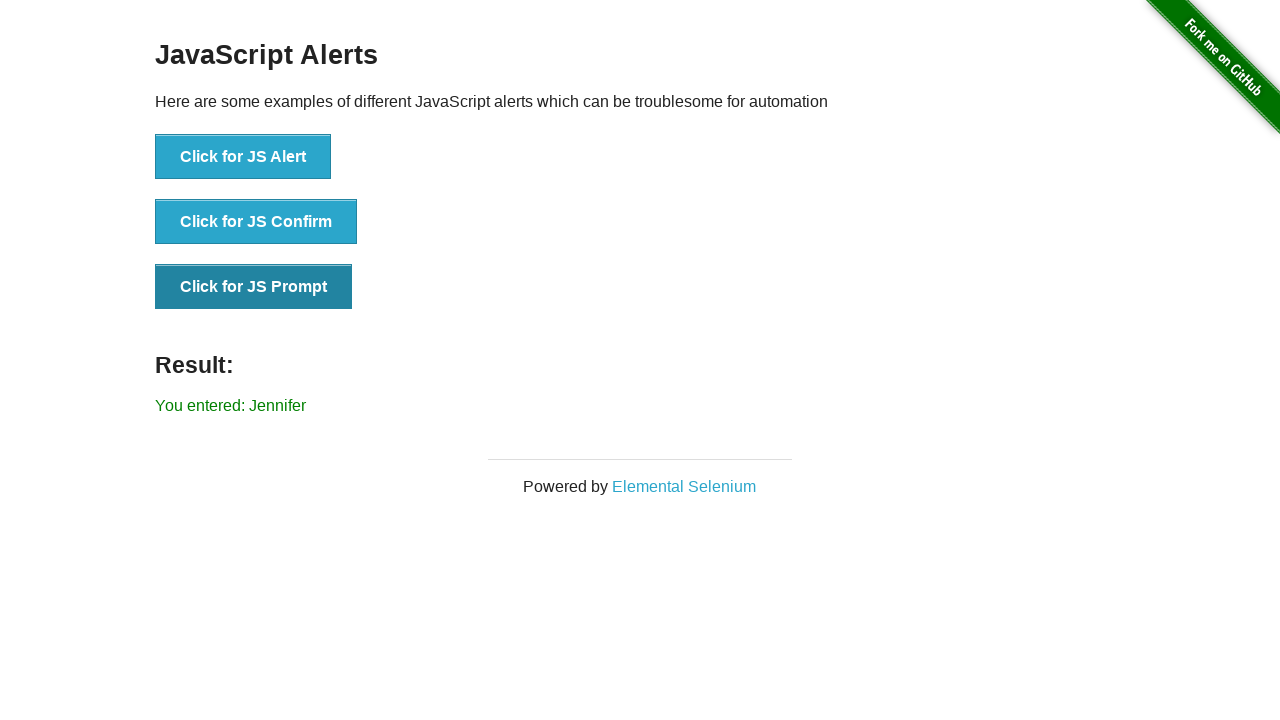